Tests JavaScript alert handling by clicking a button that triggers a JS alert, accepting it, and verifying the result message

Starting URL: https://automationfc.github.io/basic-form/index.html

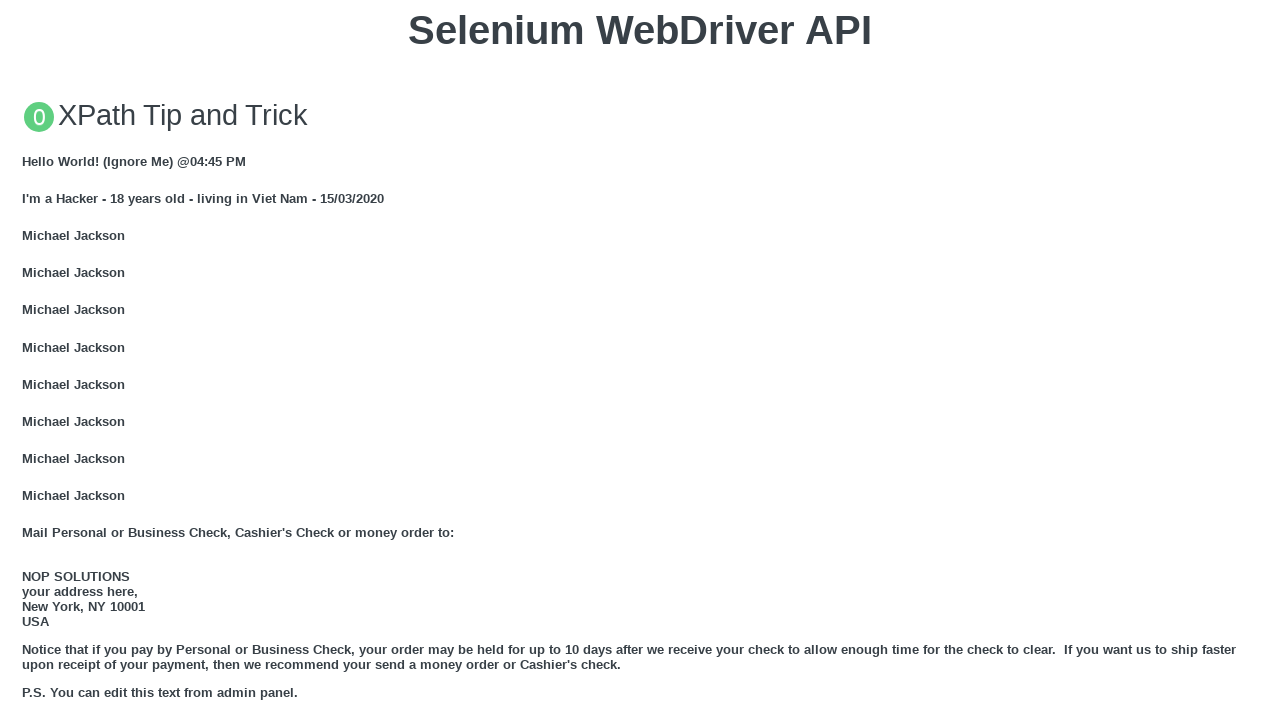

Navigated to the basic form page
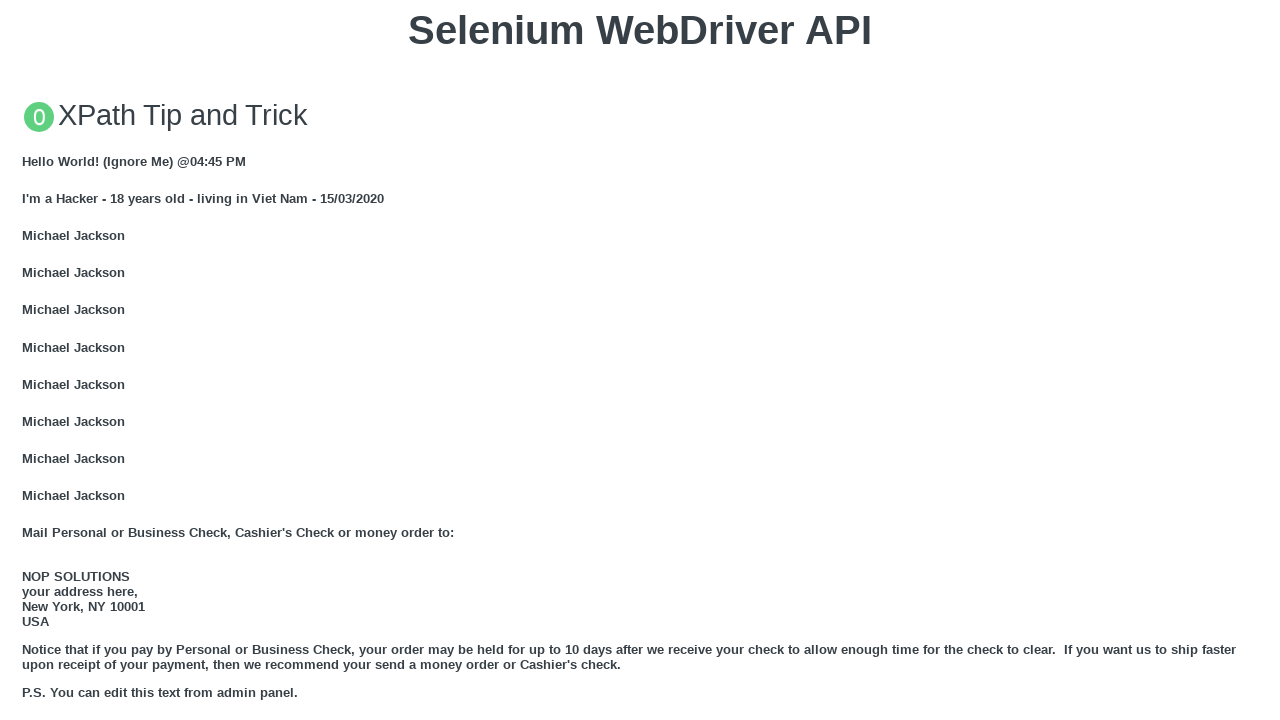

Clicked button to trigger JS alert at (640, 360) on xpath=//button[text()='Click for JS Alert']
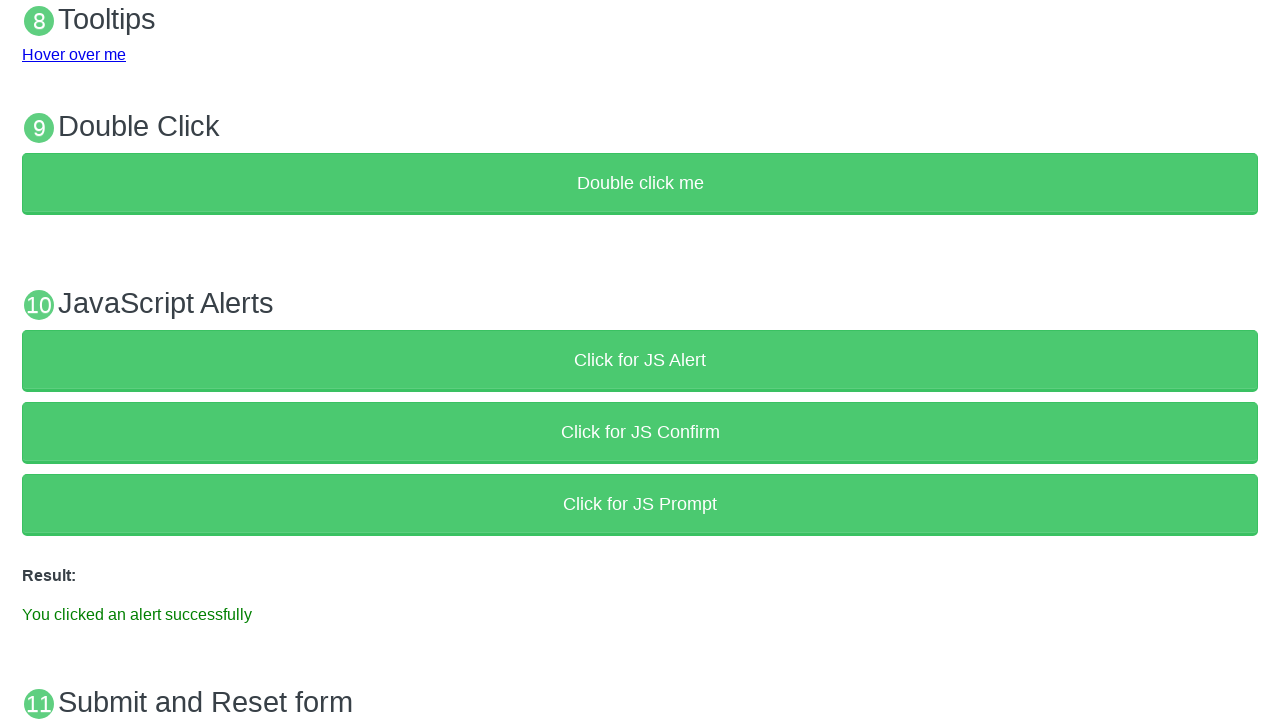

Set up dialog handler to accept alert
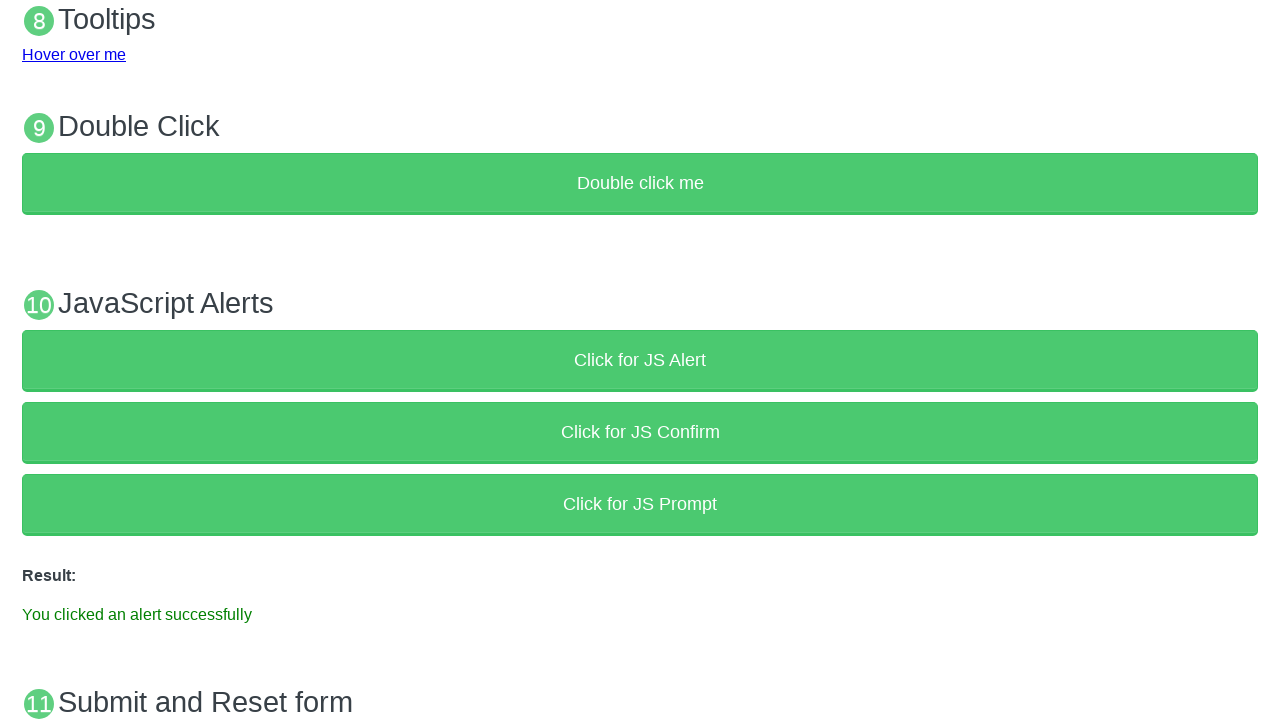

Alert accepted and result message element loaded
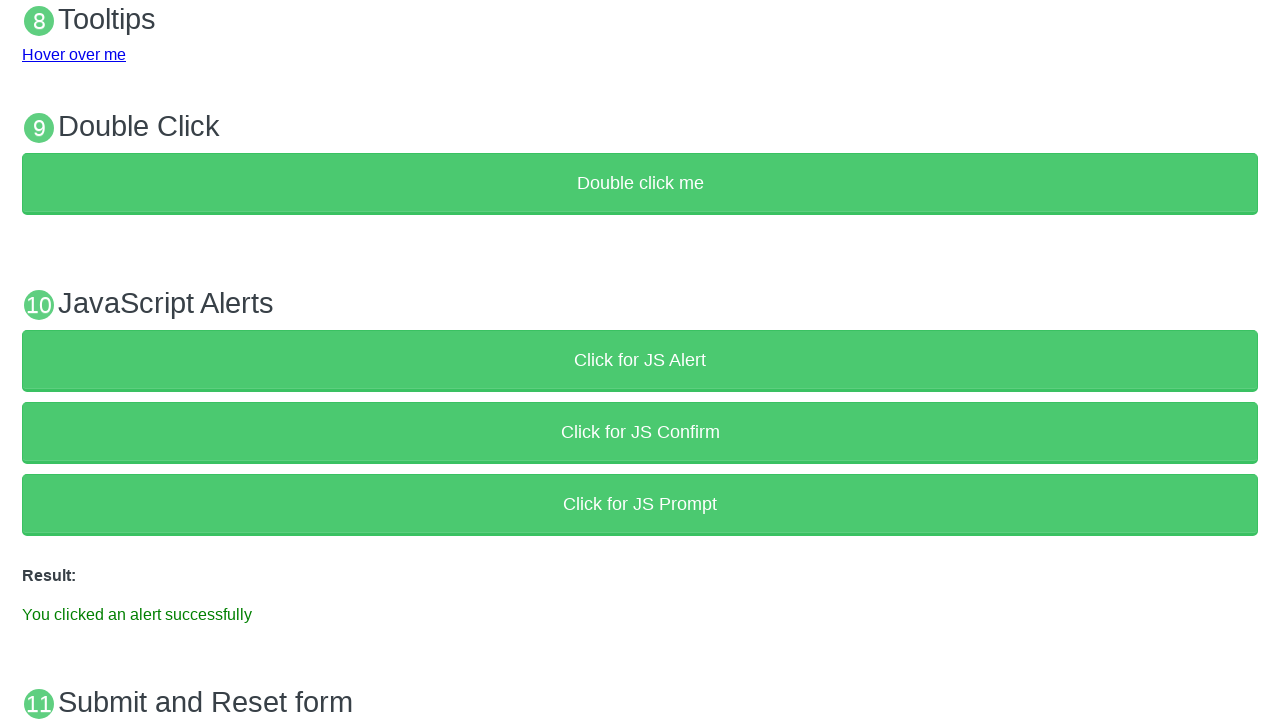

Verified result message: You clicked an alert successfully 
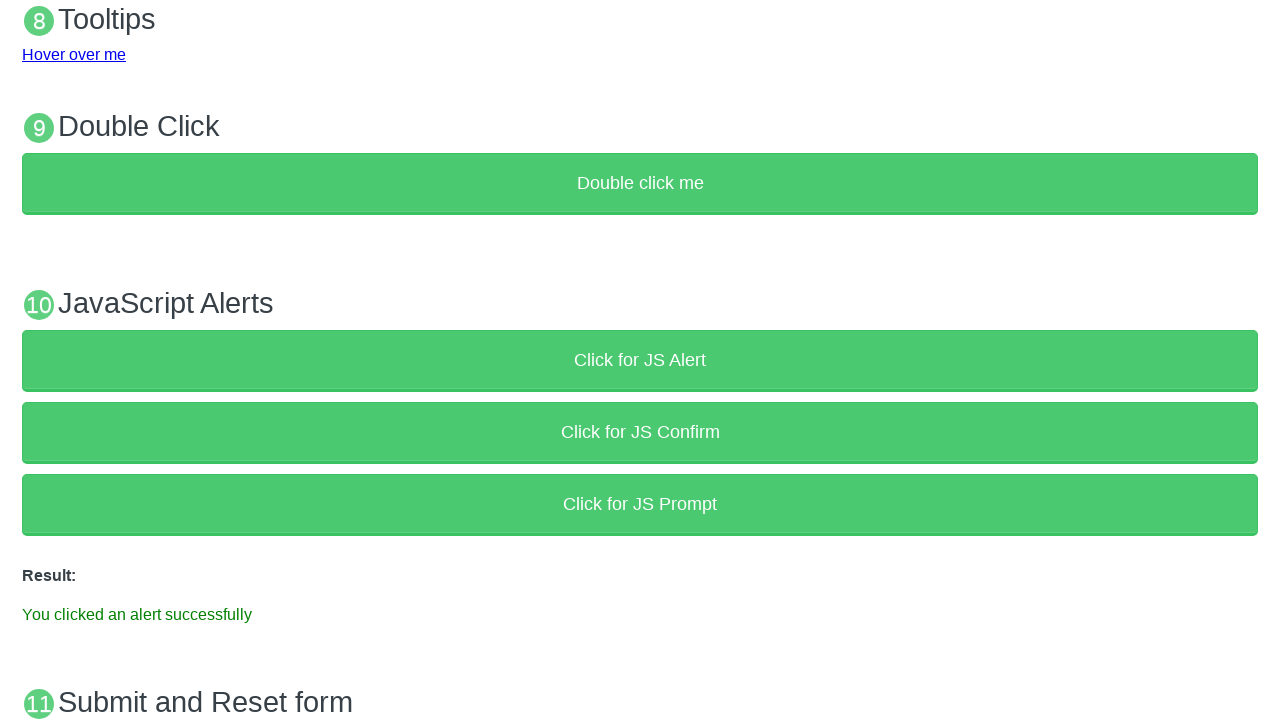

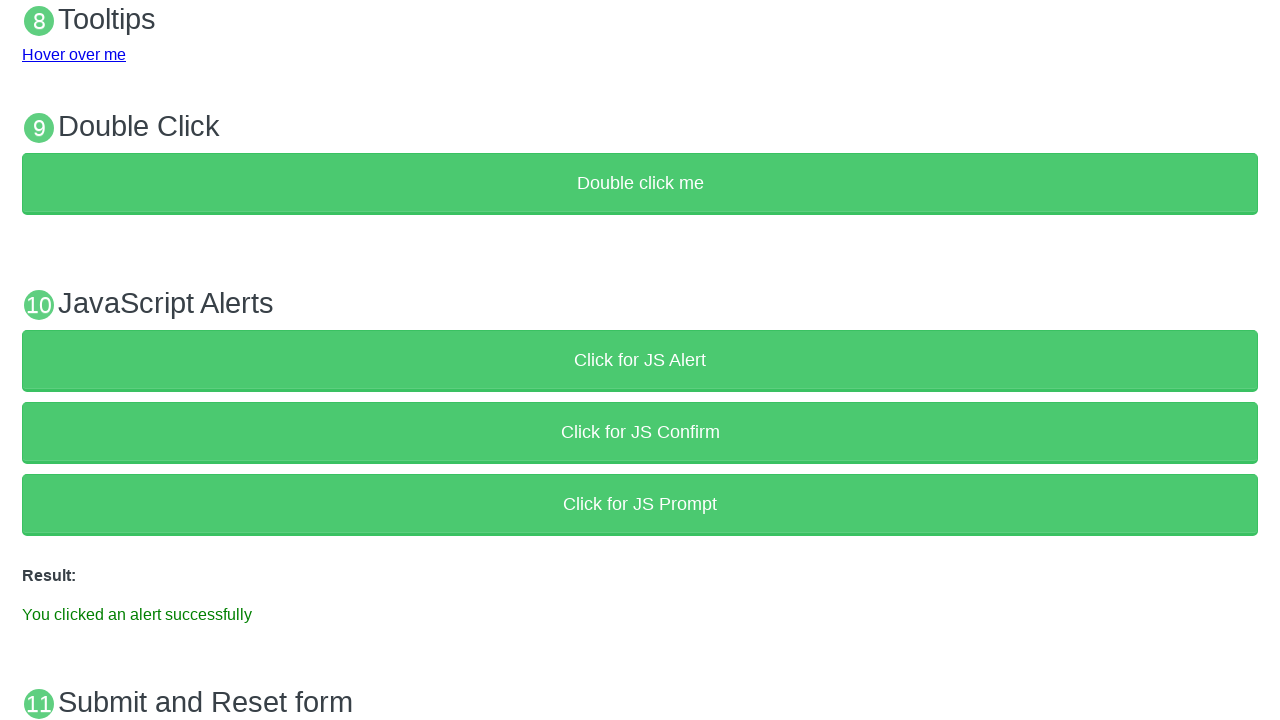